Tests sending a SPACE key press to a specific input element and verifies the page displays the correct key that was pressed

Starting URL: http://the-internet.herokuapp.com/key_presses

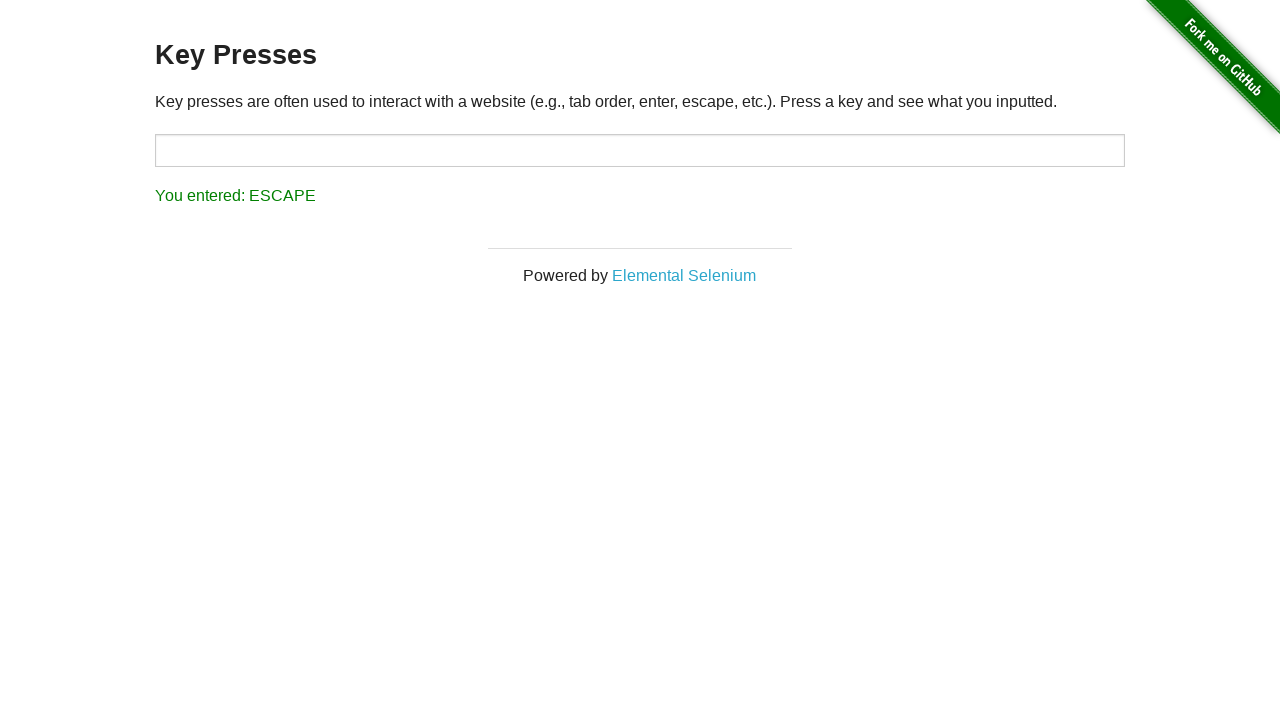

Pressed SPACE key on target input element on #target
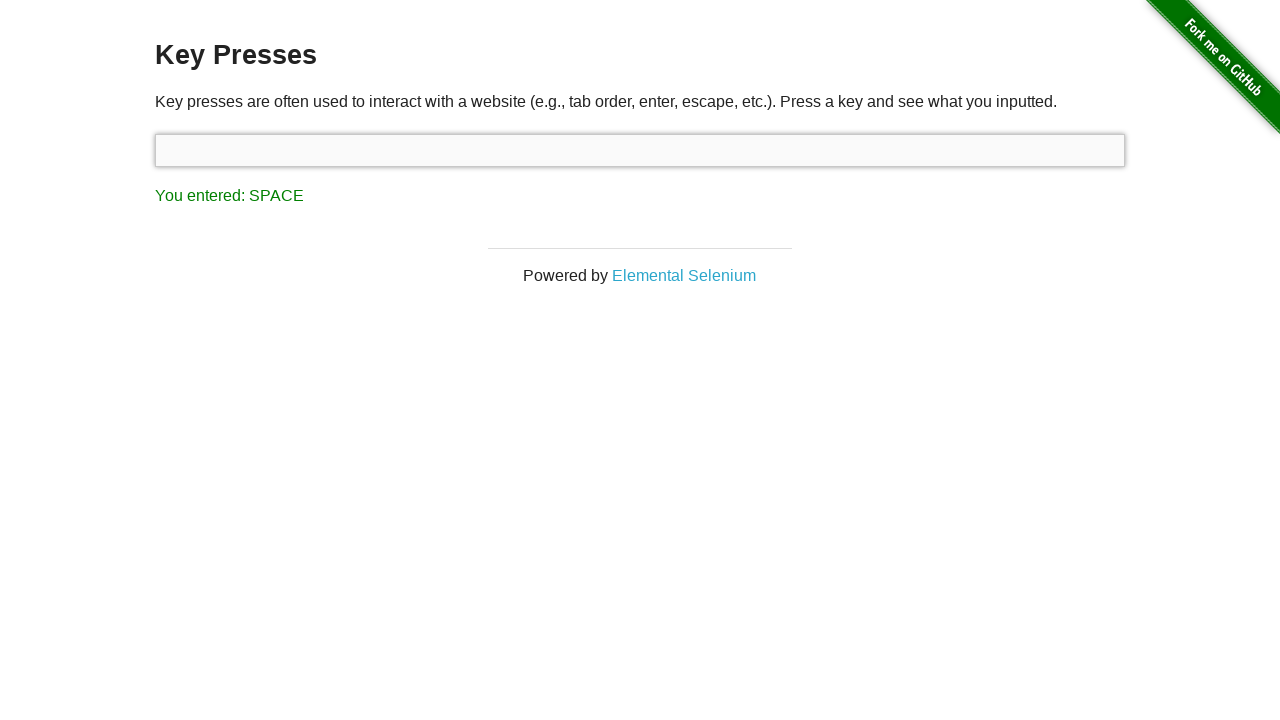

Result element loaded on page
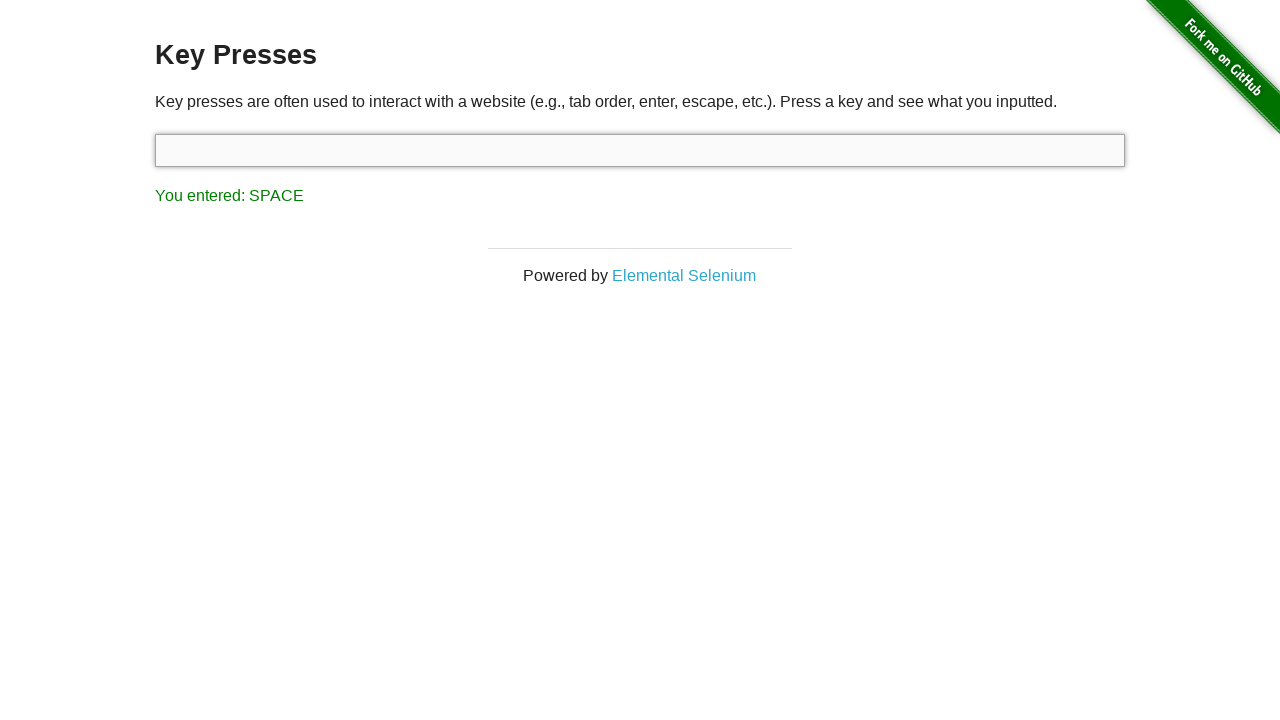

Retrieved result text content
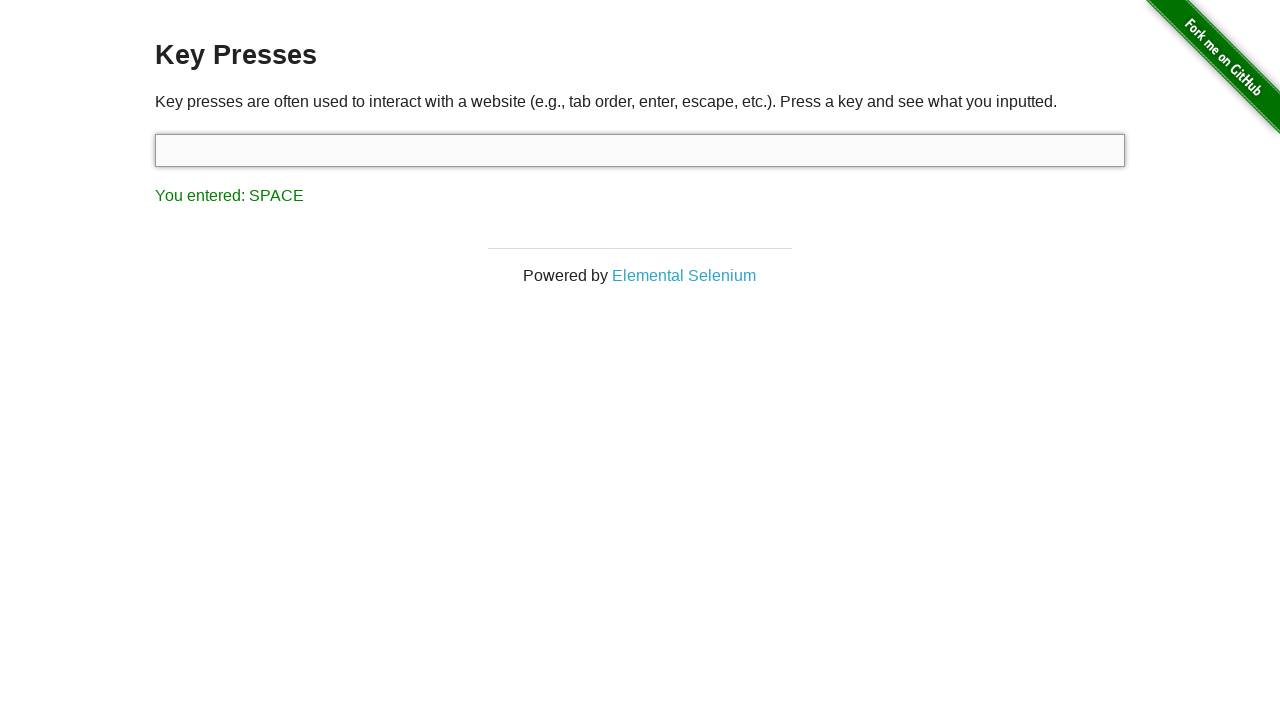

Verified page displays correct key pressed: SPACE
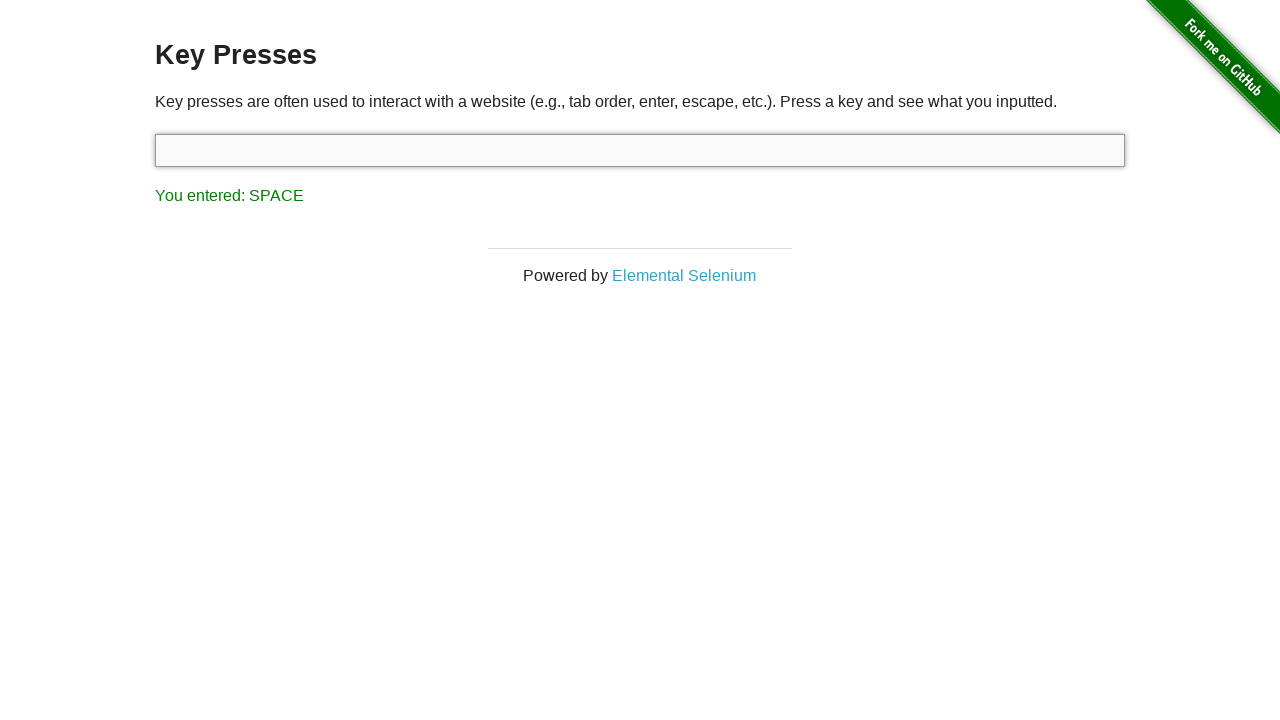

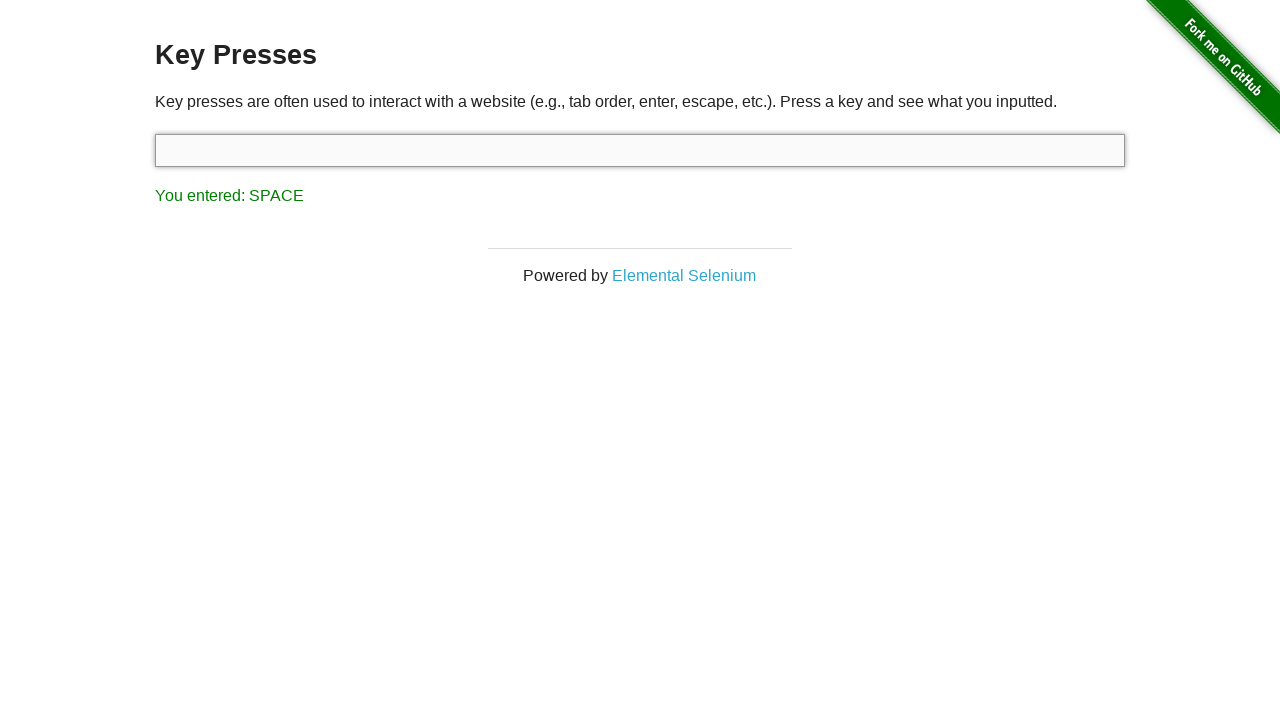